Tests the small order button on the scooter homepage by clicking it and verifying the order form appears

Starting URL: https://qa-scooter.praktikum-services.ru/

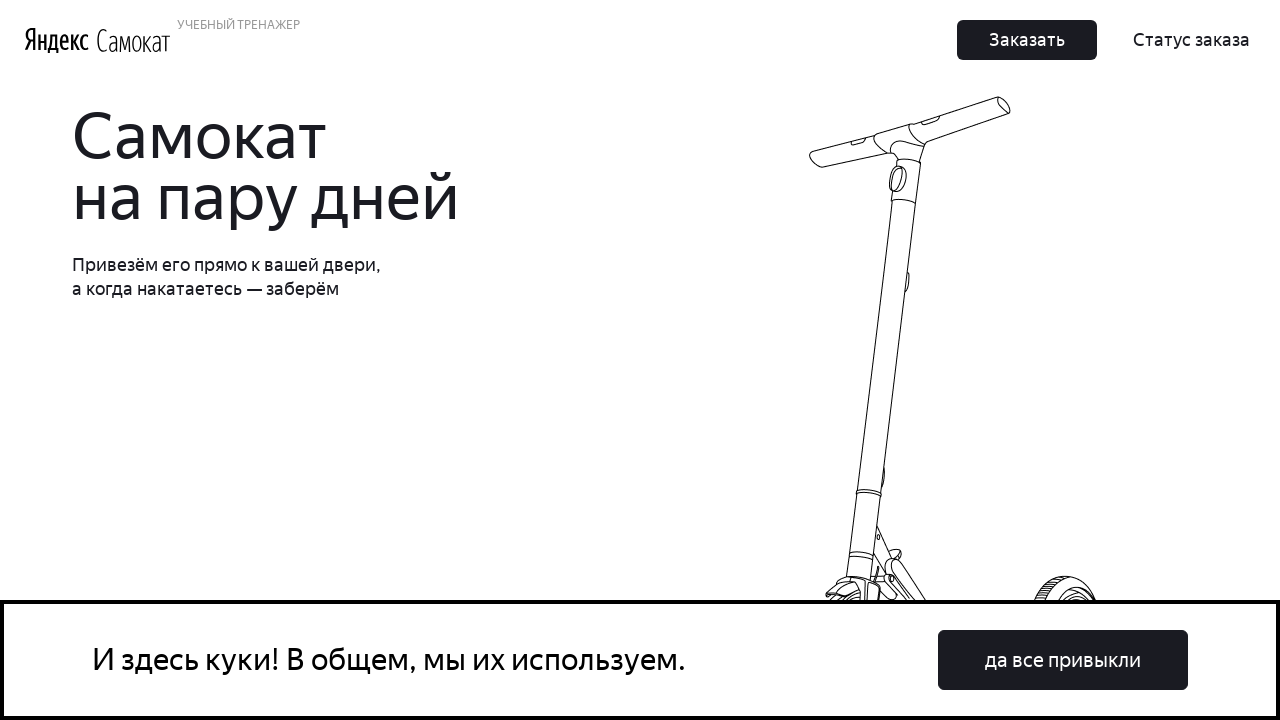

Clicked the small order button 'Заказать' in header at (1027, 40) on button.Button_Button__ra12g:has-text('Заказать')
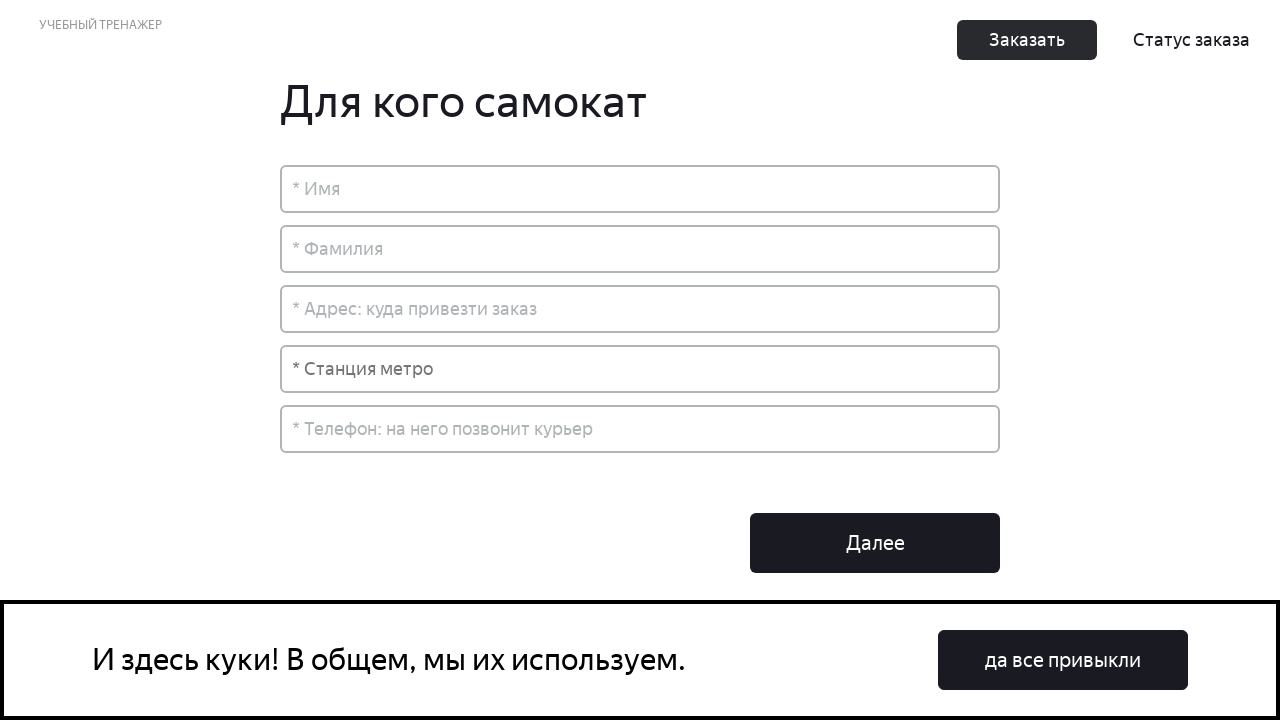

Order form content appeared on the page
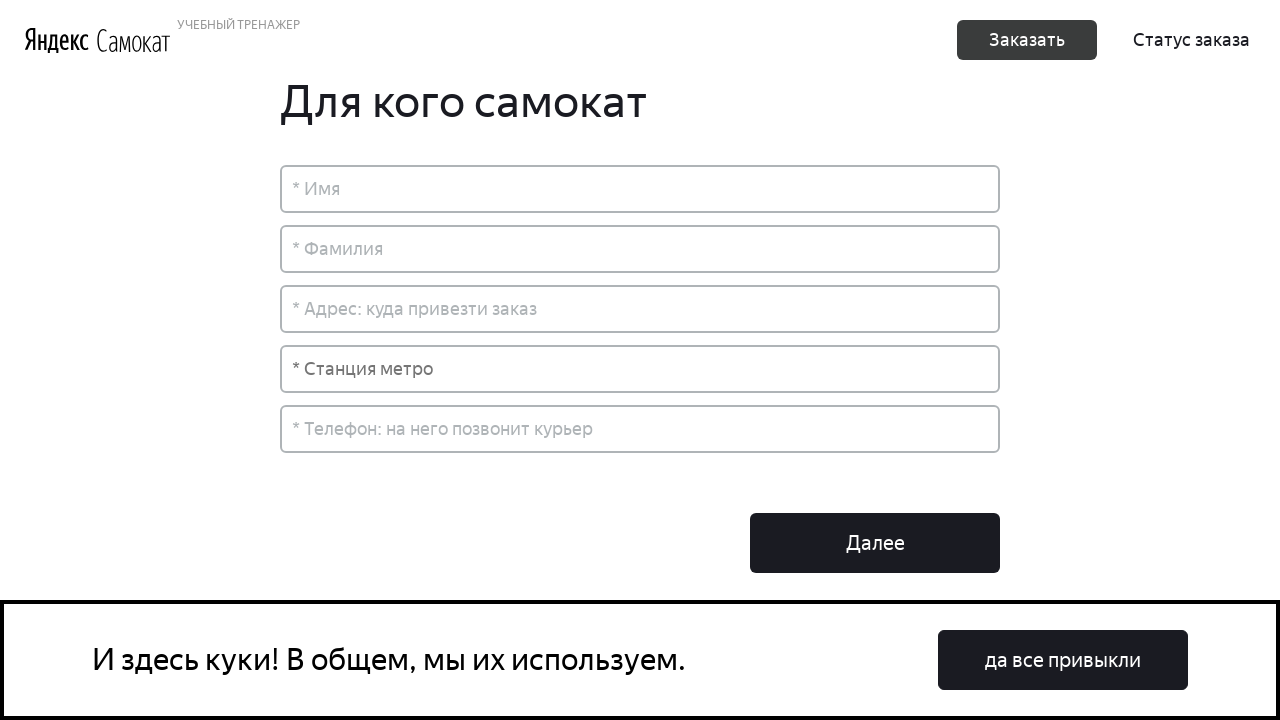

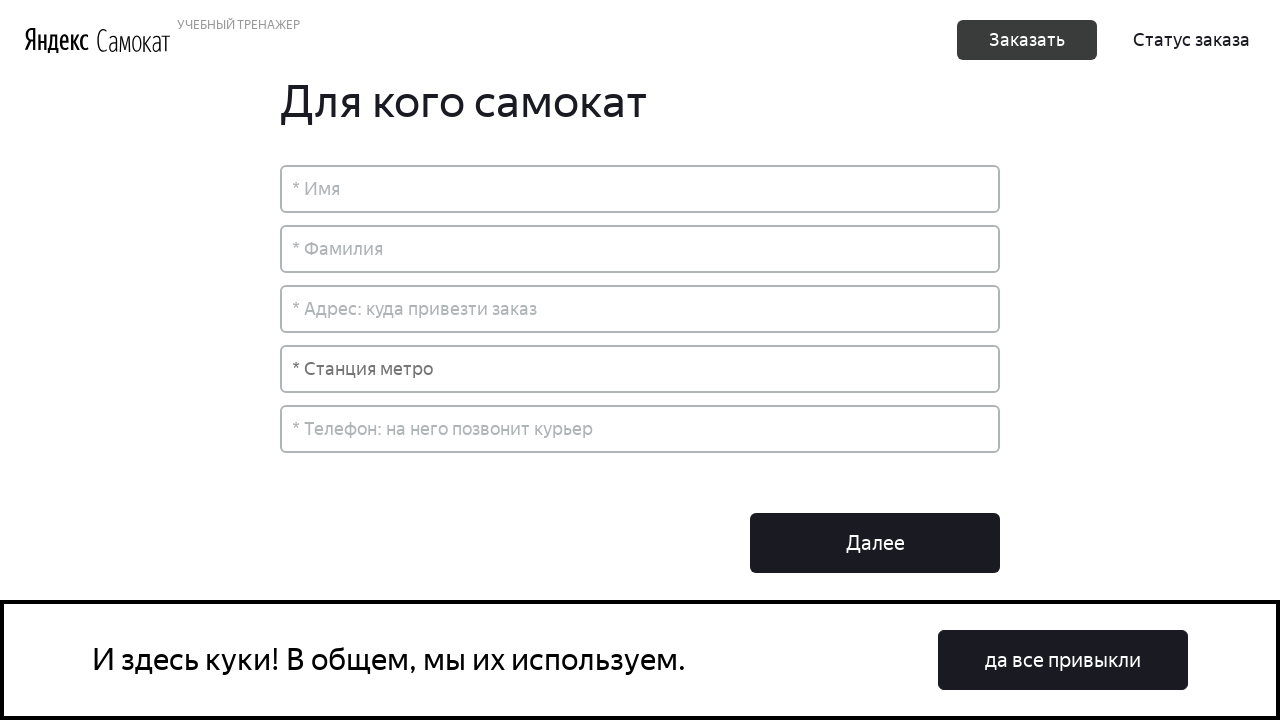